Tests JavaScript alert handling by clicking a button that triggers an alert, accepting the alert, and verifying the result message is displayed

Starting URL: https://the-internet.herokuapp.com/javascript_alerts

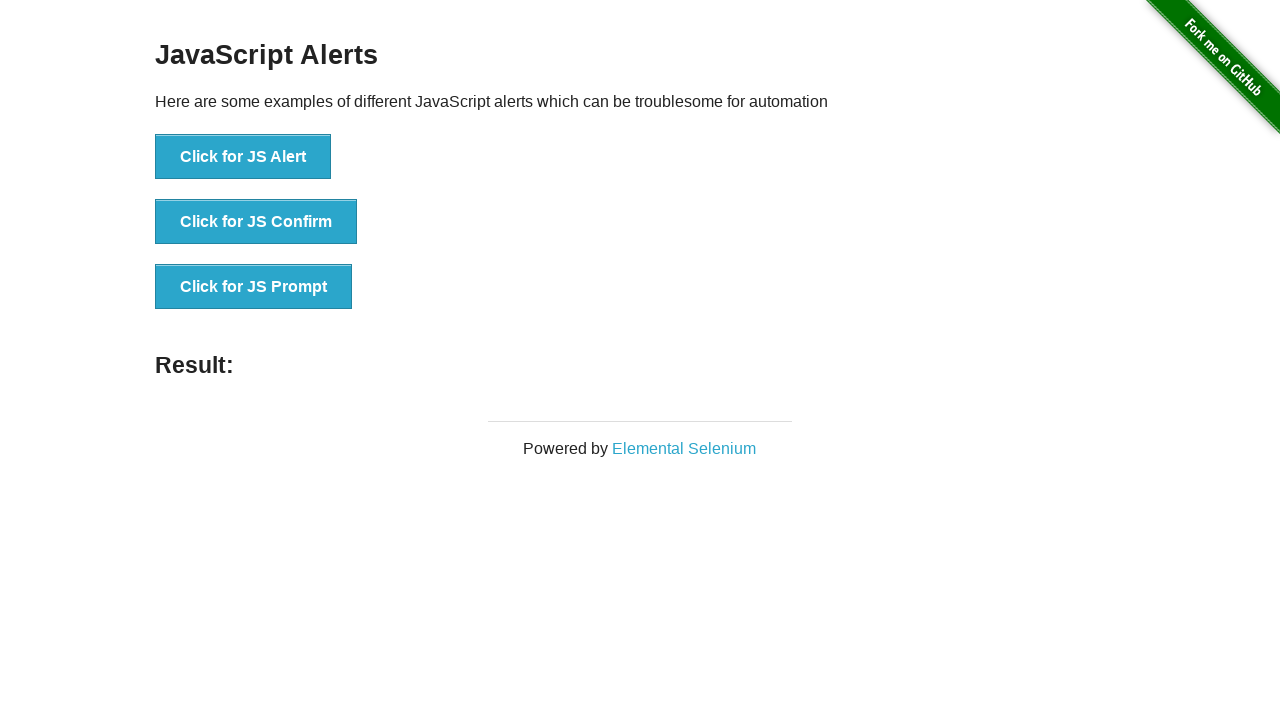

Clicked button to trigger JavaScript alert at (243, 157) on xpath=//button[text()='Click for JS Alert']
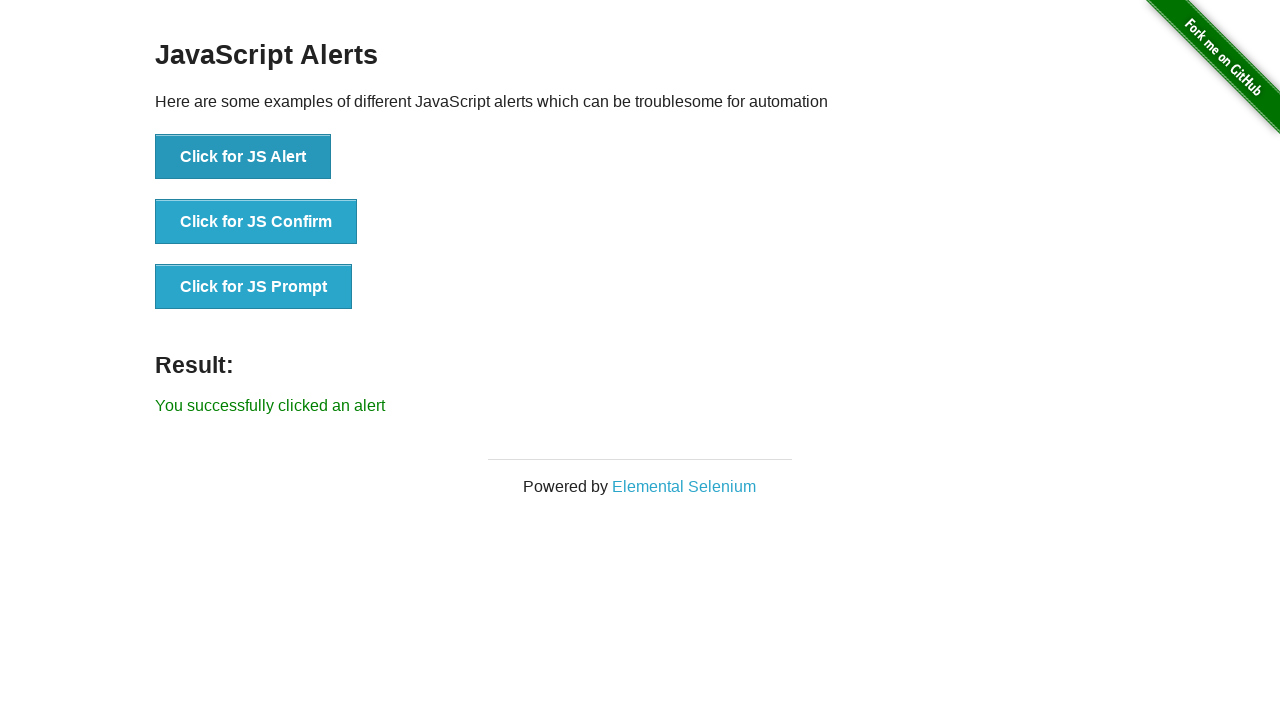

Set up dialog handler to accept alerts
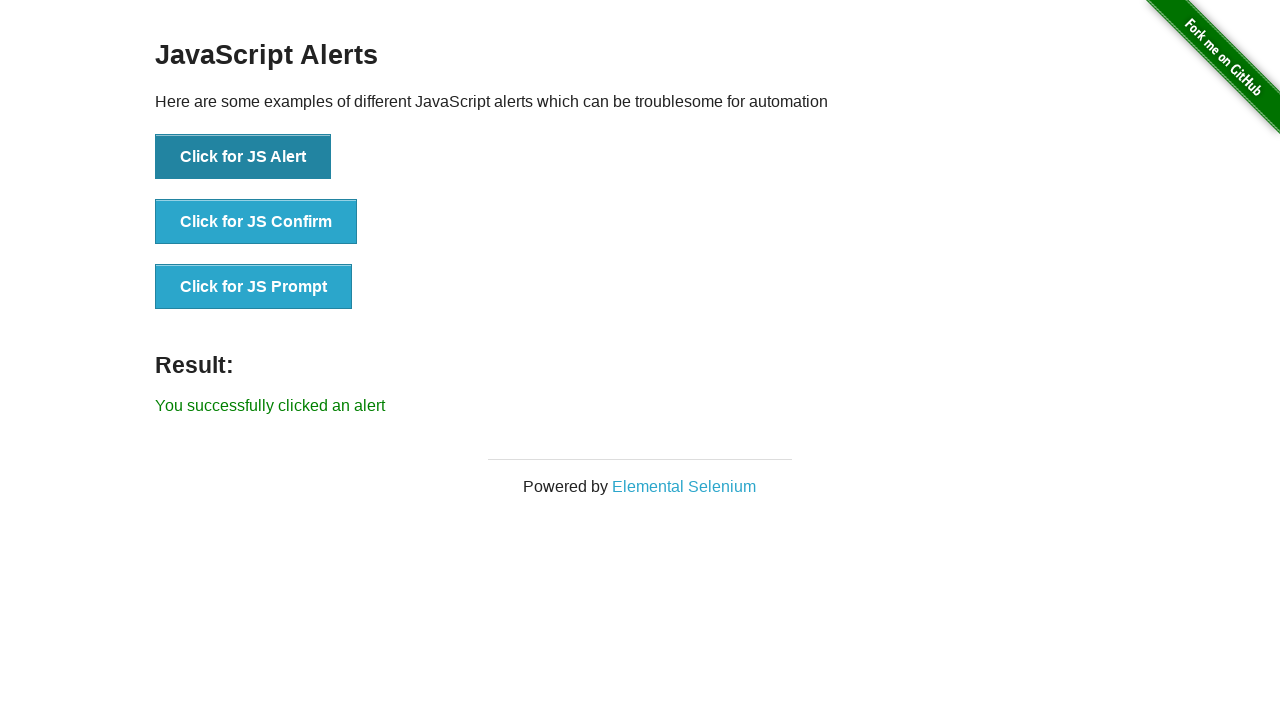

Result message element loaded after accepting alert
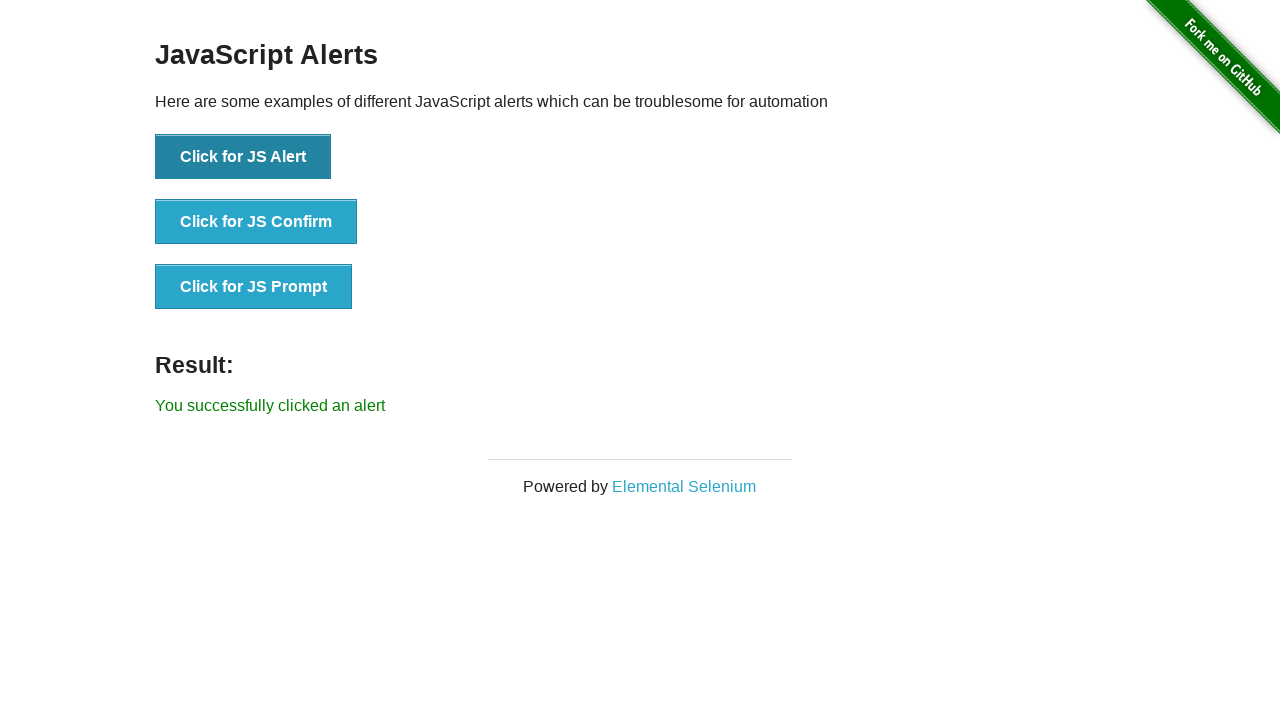

Retrieved result message text
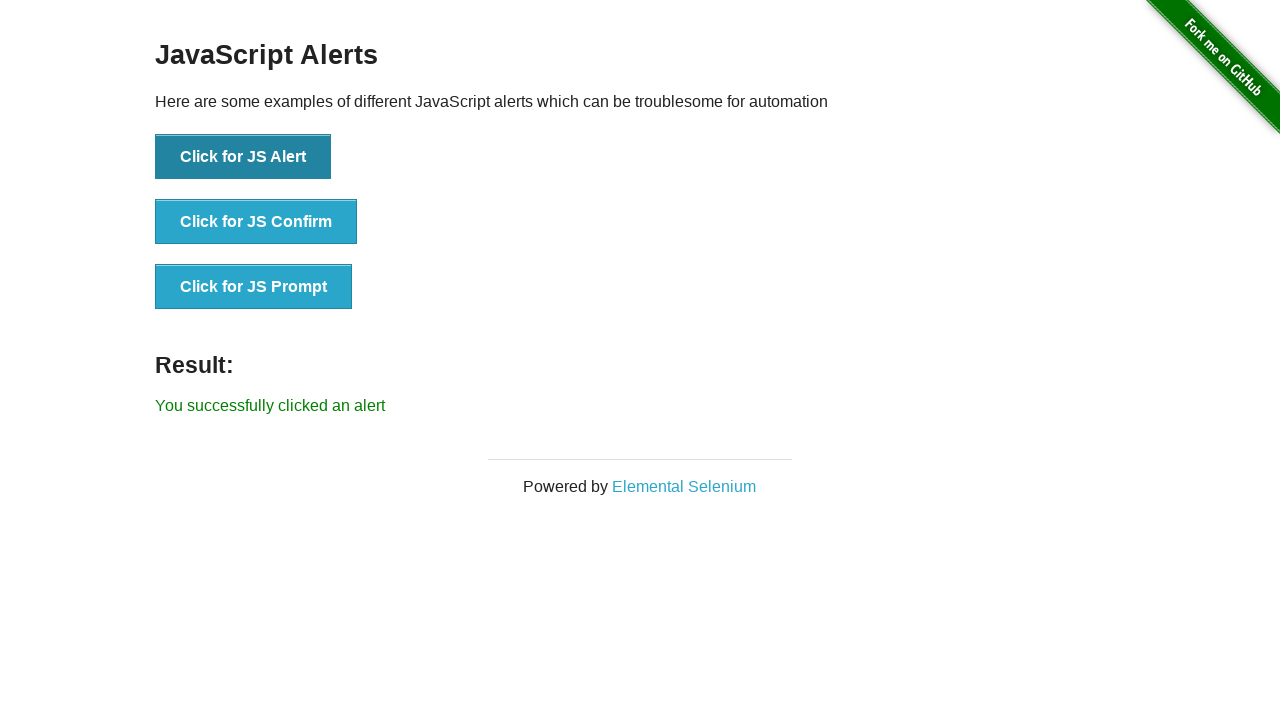

Verified result message contains expected success text
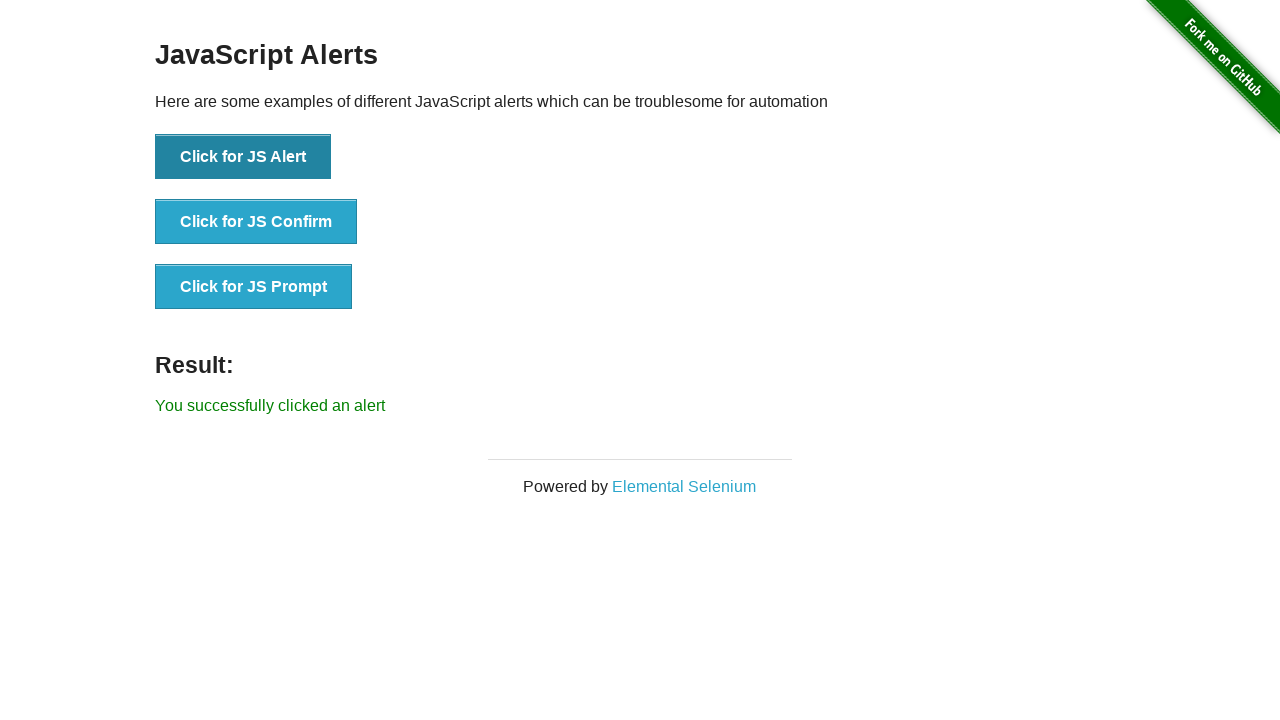

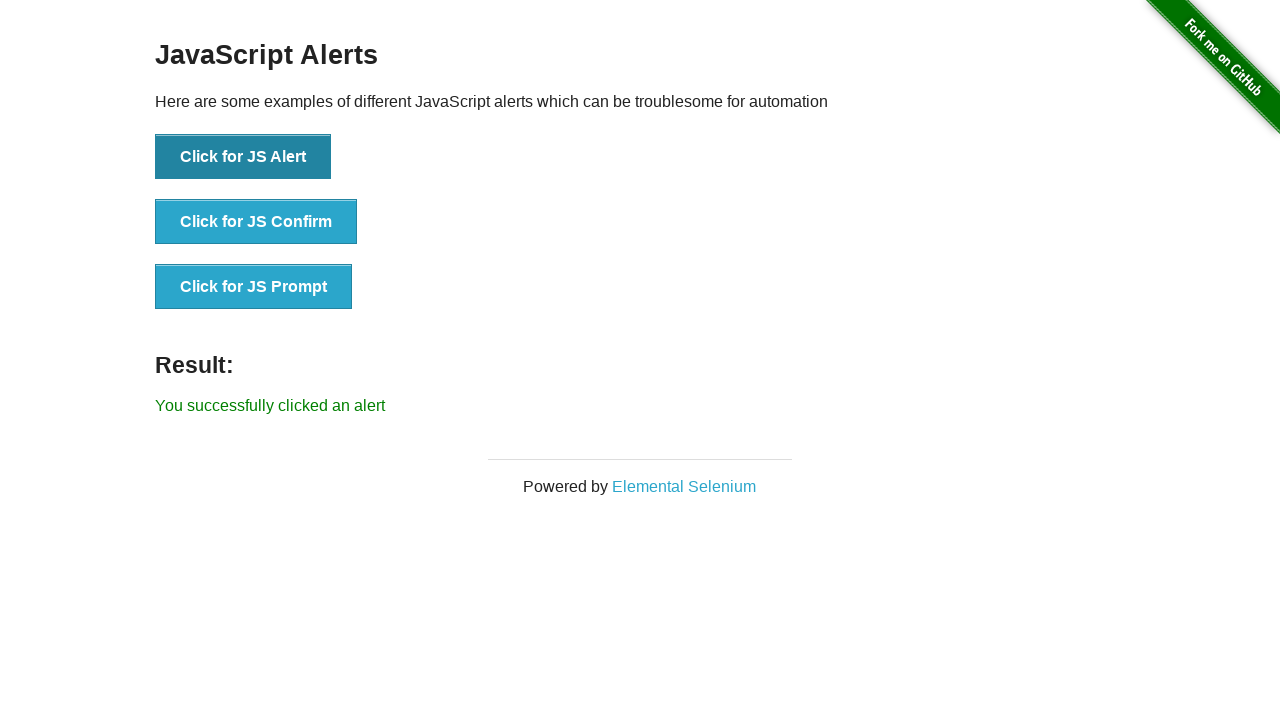